Tests checkbox selection and radio button interaction to enable save button

Starting URL: http://www.testdiary.com/training/selenium/selenium-test-page/

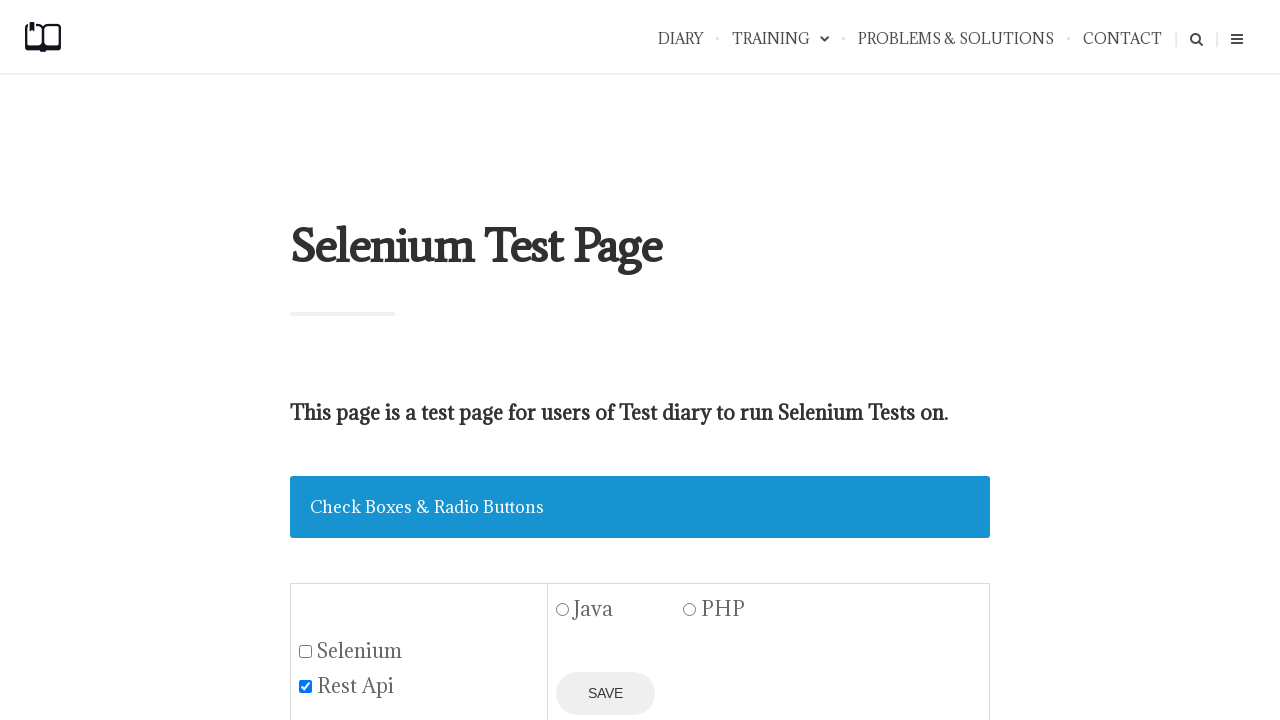

Clicked selenium checkbox to select it at (306, 651) on #seleniumbox
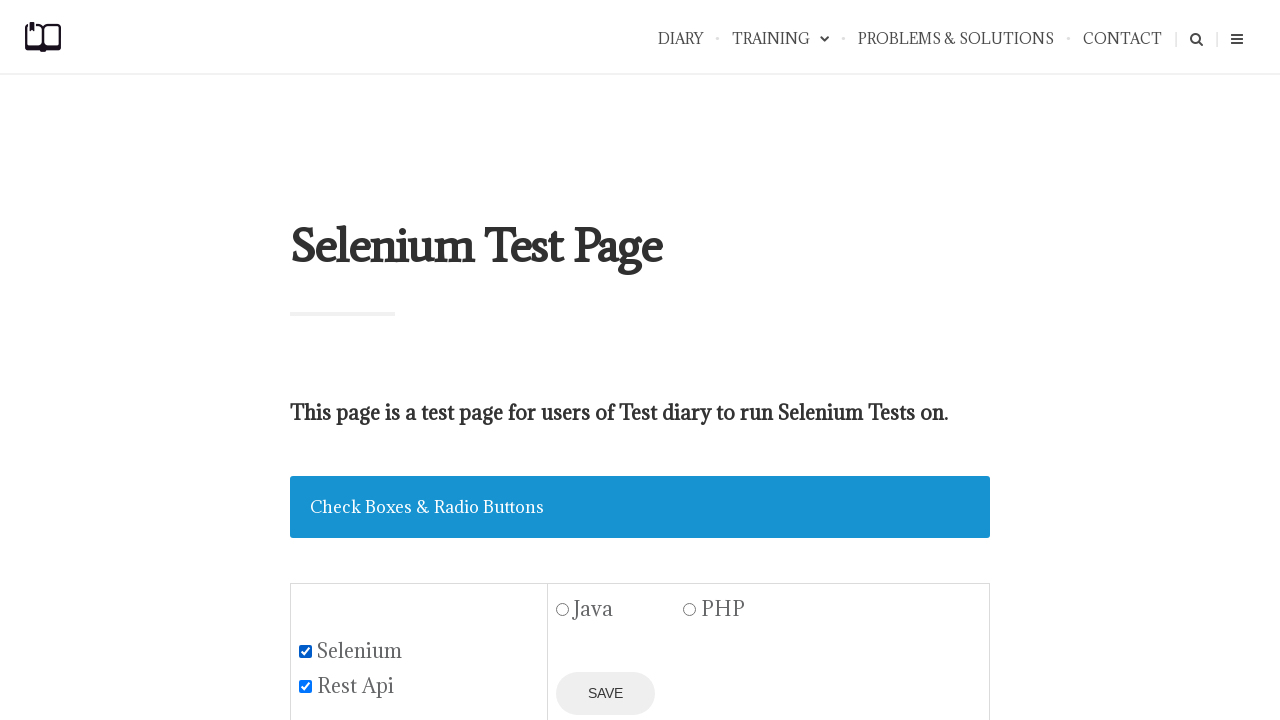

Verified REST API checkbox is already selected
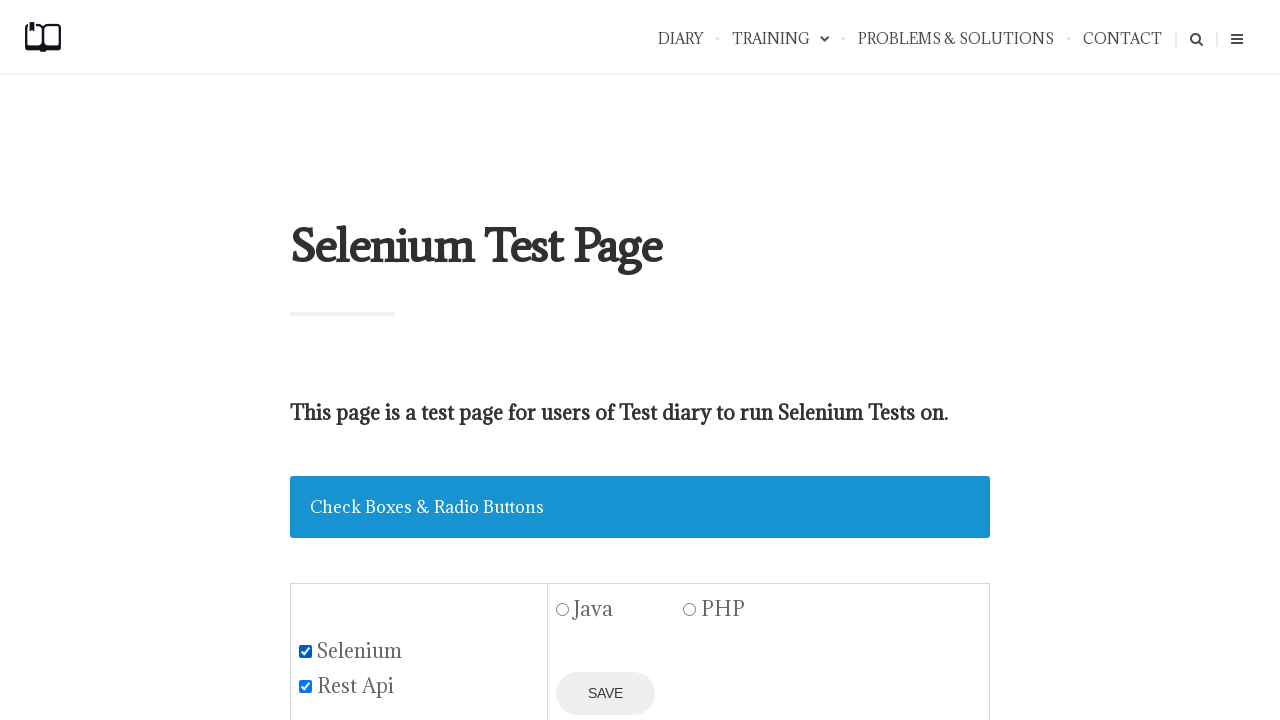

Waited 5 seconds for UI update
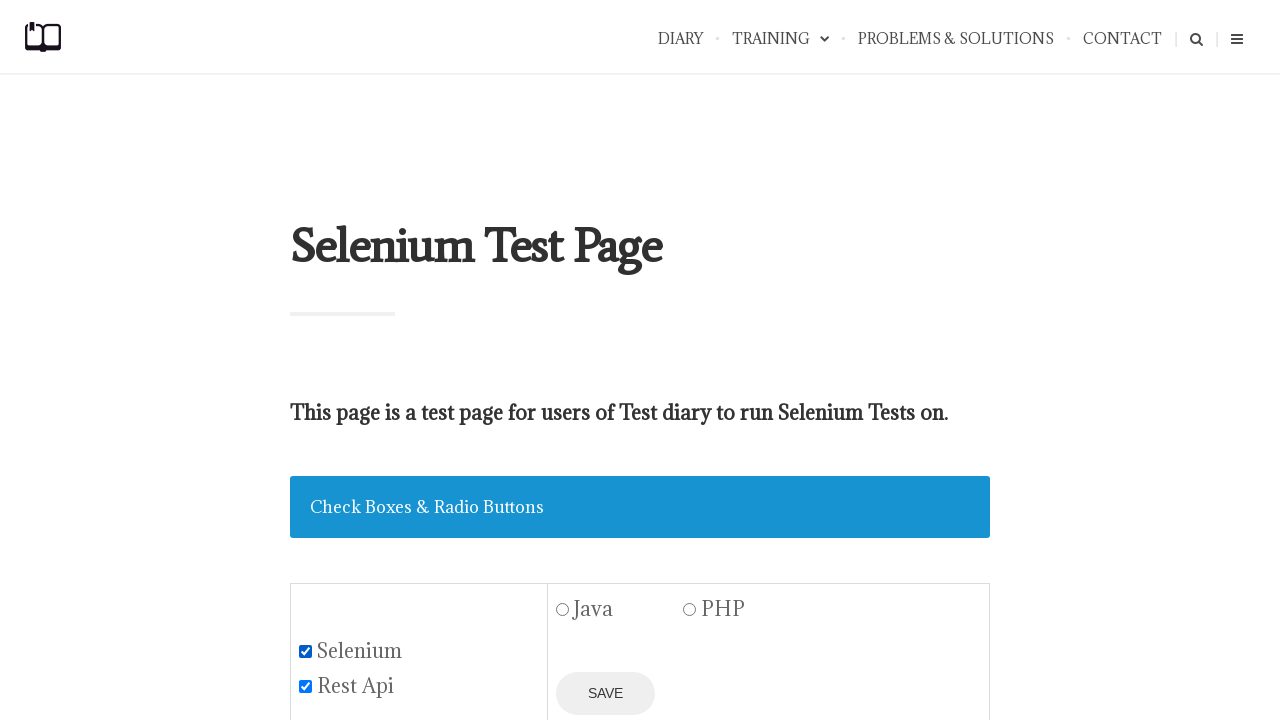

Clicked Java radio button to enable save button at (563, 610) on #java1
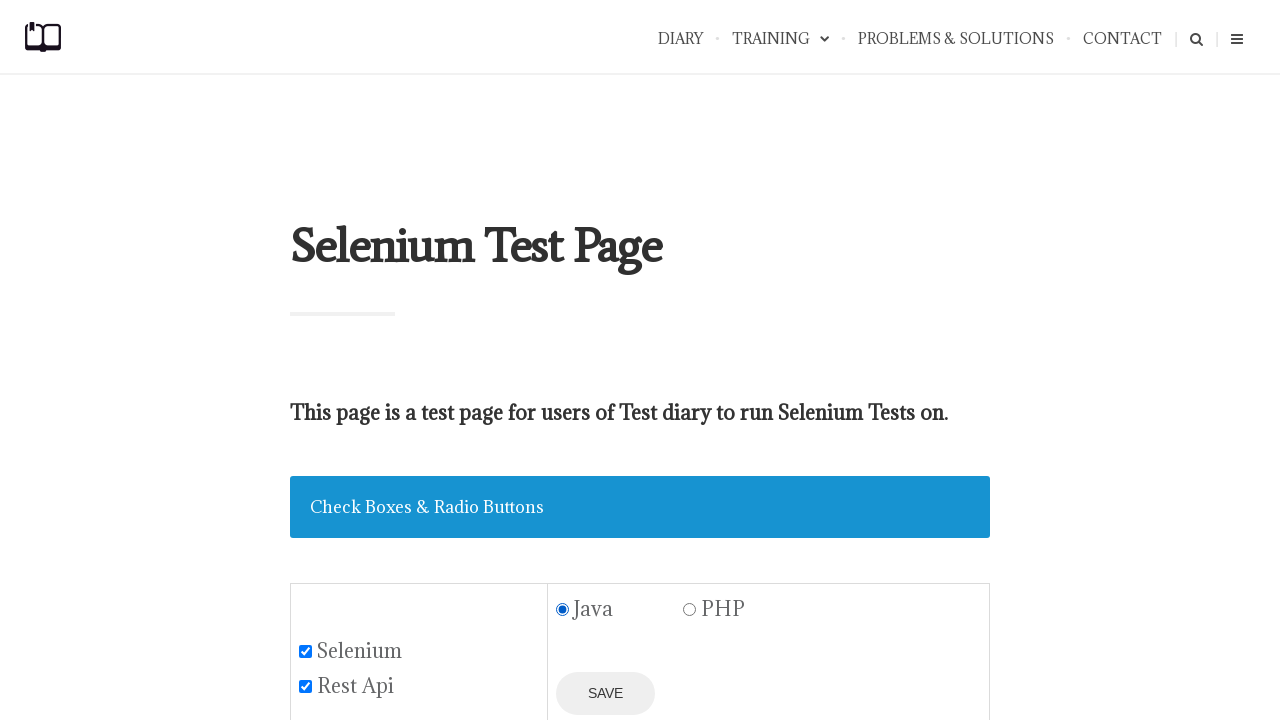

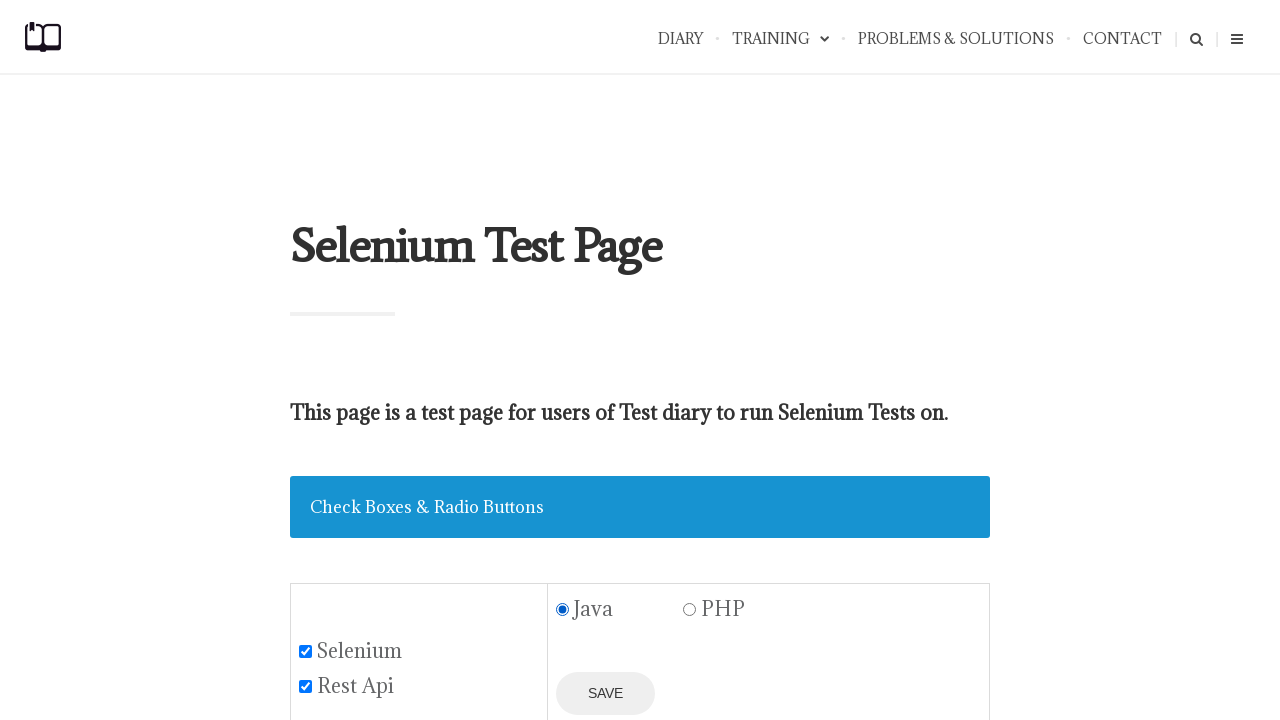